Tests mouse hover functionality on navigation menu and clicking a submenu item

Starting URL: https://www.techlearn.in/

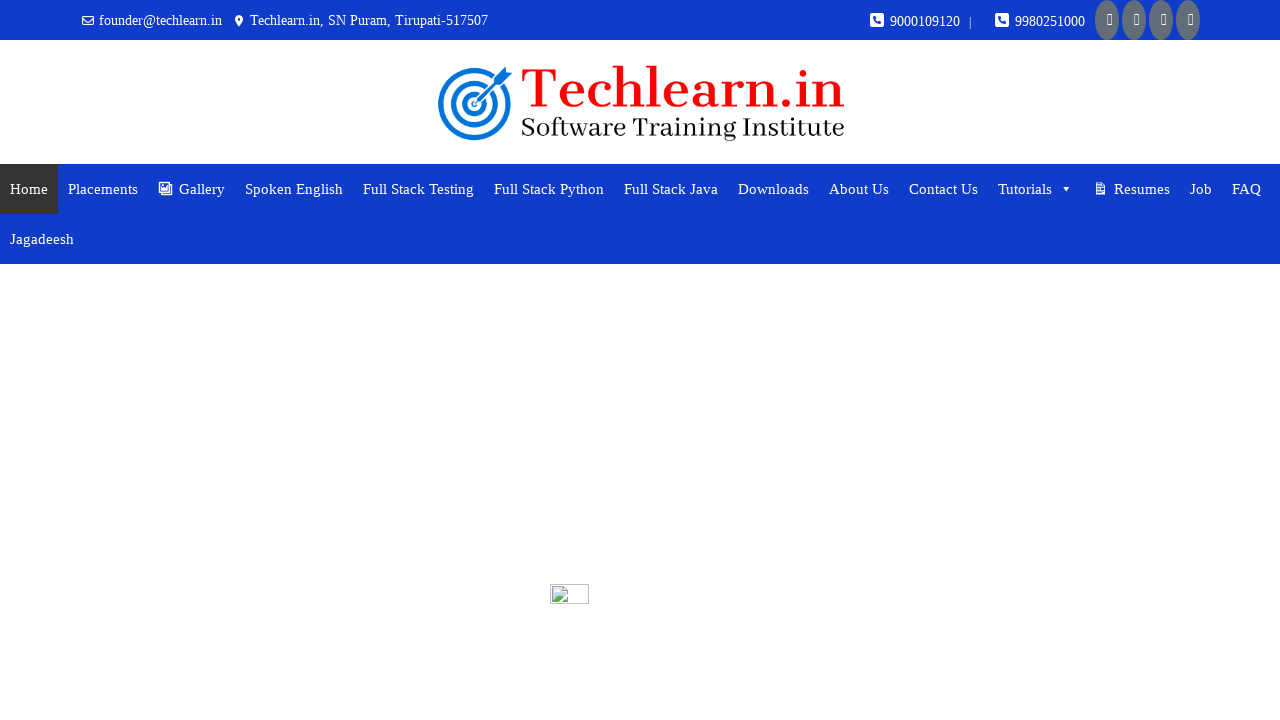

Hovered over Tutorials menu at (1036, 189) on xpath=//a[normalize-space()='Tutorials']
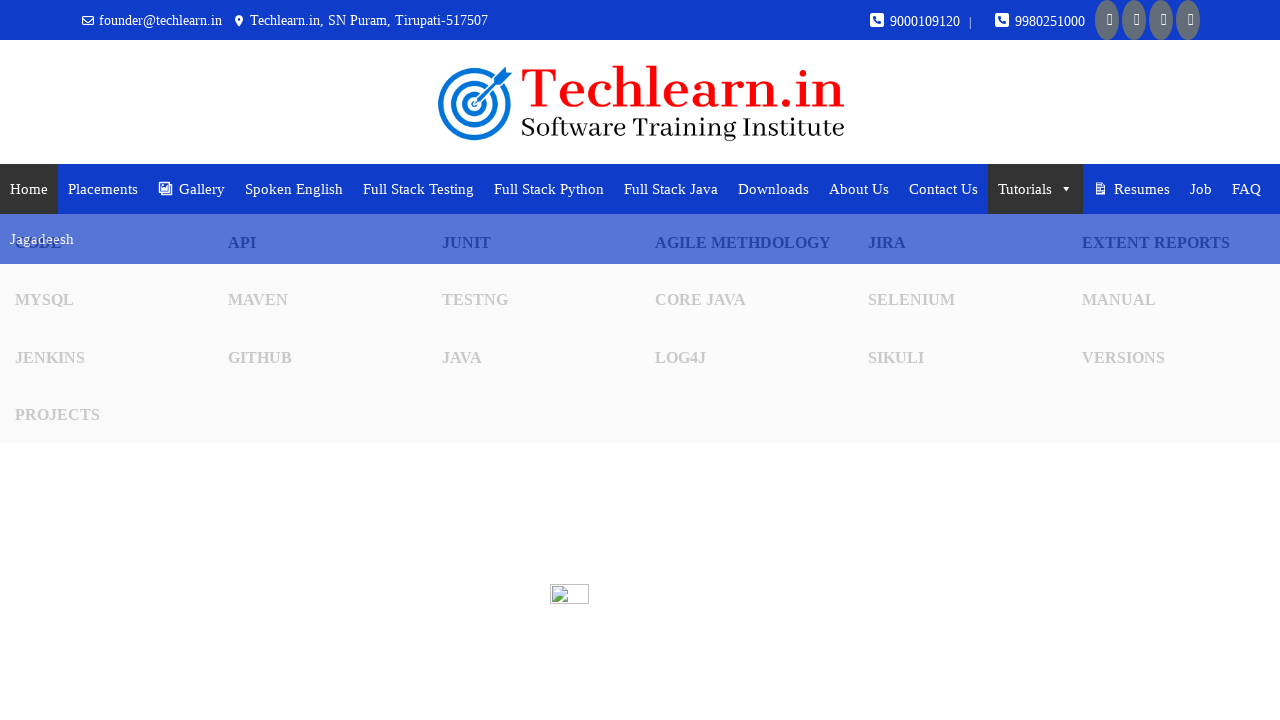

Clicked on Sikuli submenu item at (960, 357) on xpath=//a[normalize-space()='Sikuli']
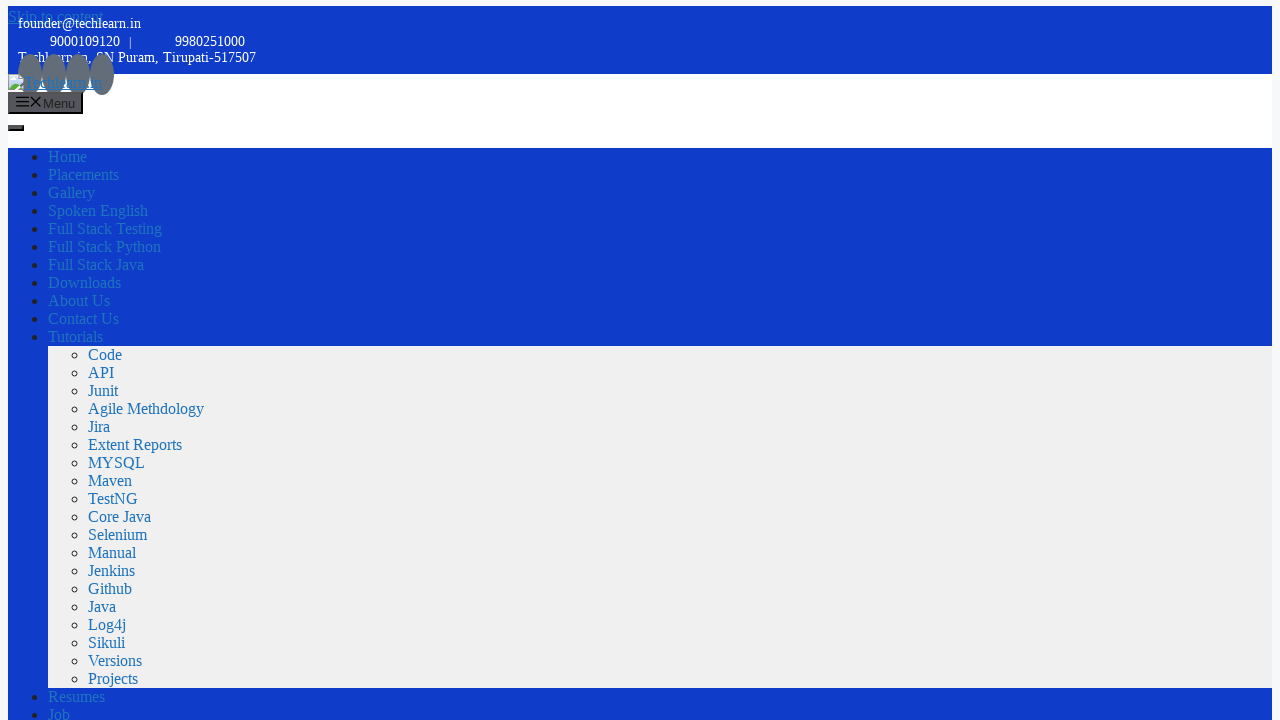

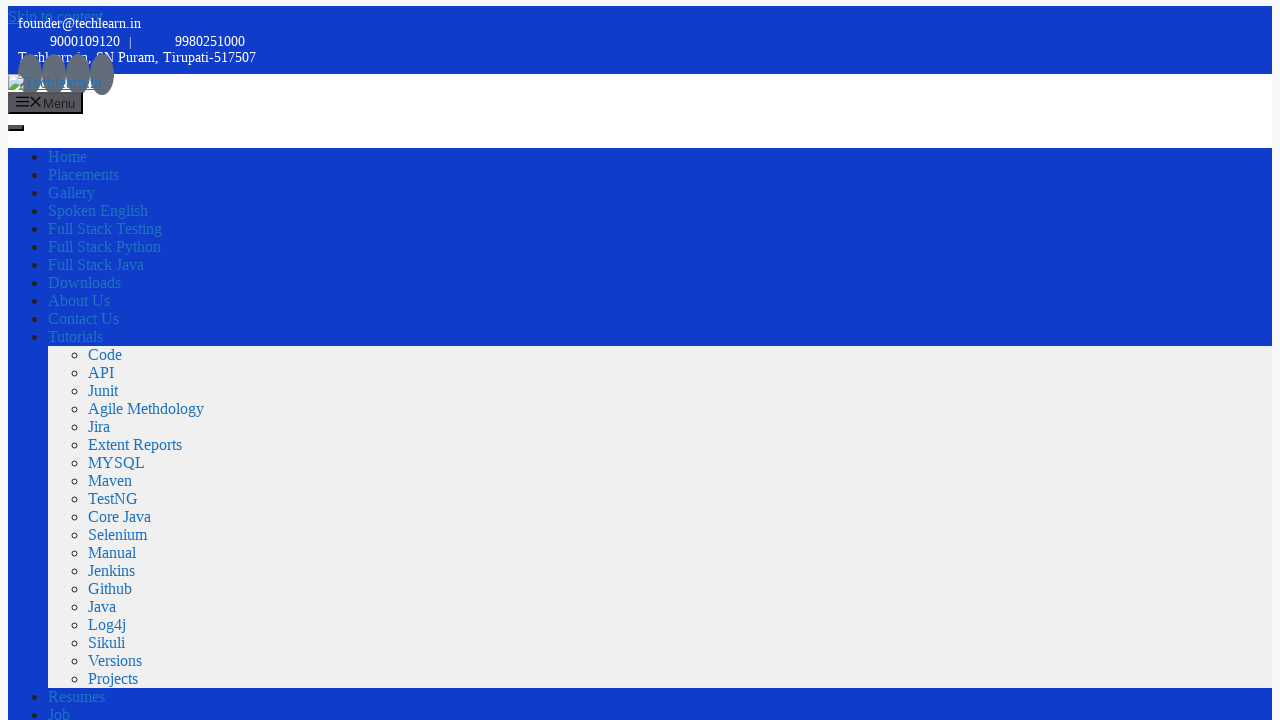